Tests the home page arrivals functionality by navigating through shop menu, clicking on an arrival image, adding a book to basket, and then removing it from the checkout page

Starting URL: http://practice.automationtesting.in/

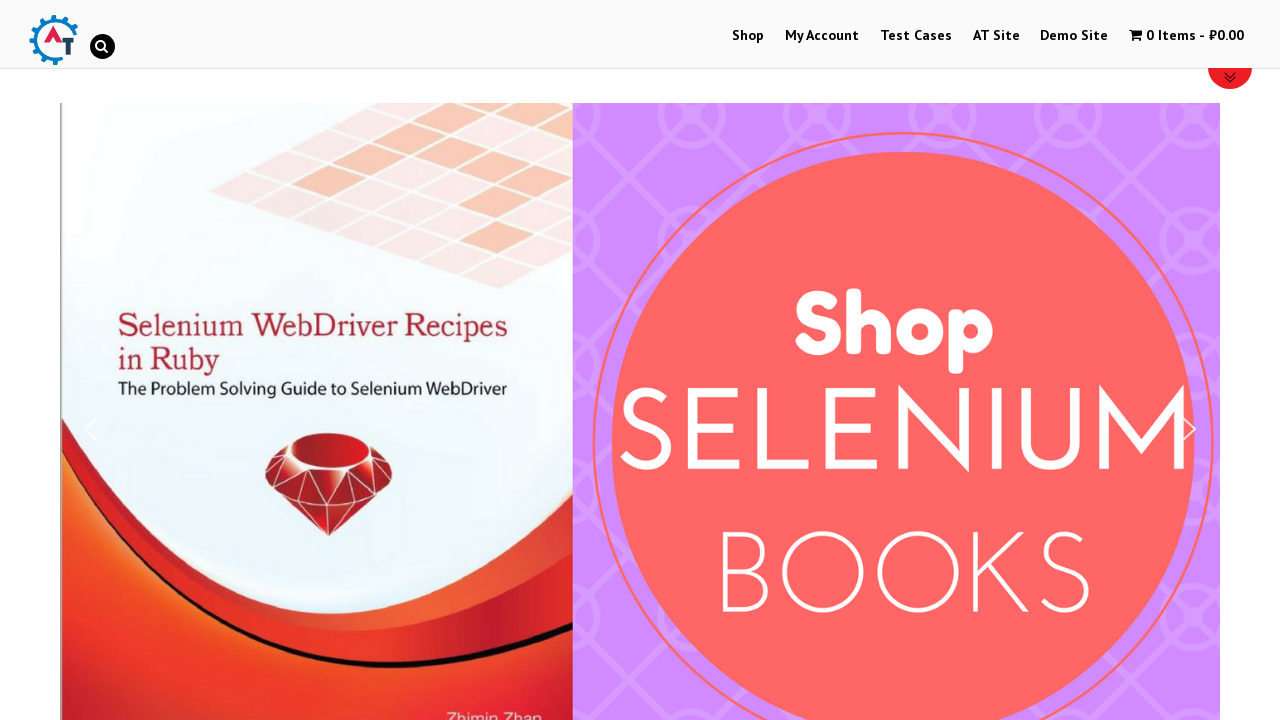

Clicked on Shop menu at (748, 36) on xpath=//ul[@id='main-nav']//li//a[text()='Shop']
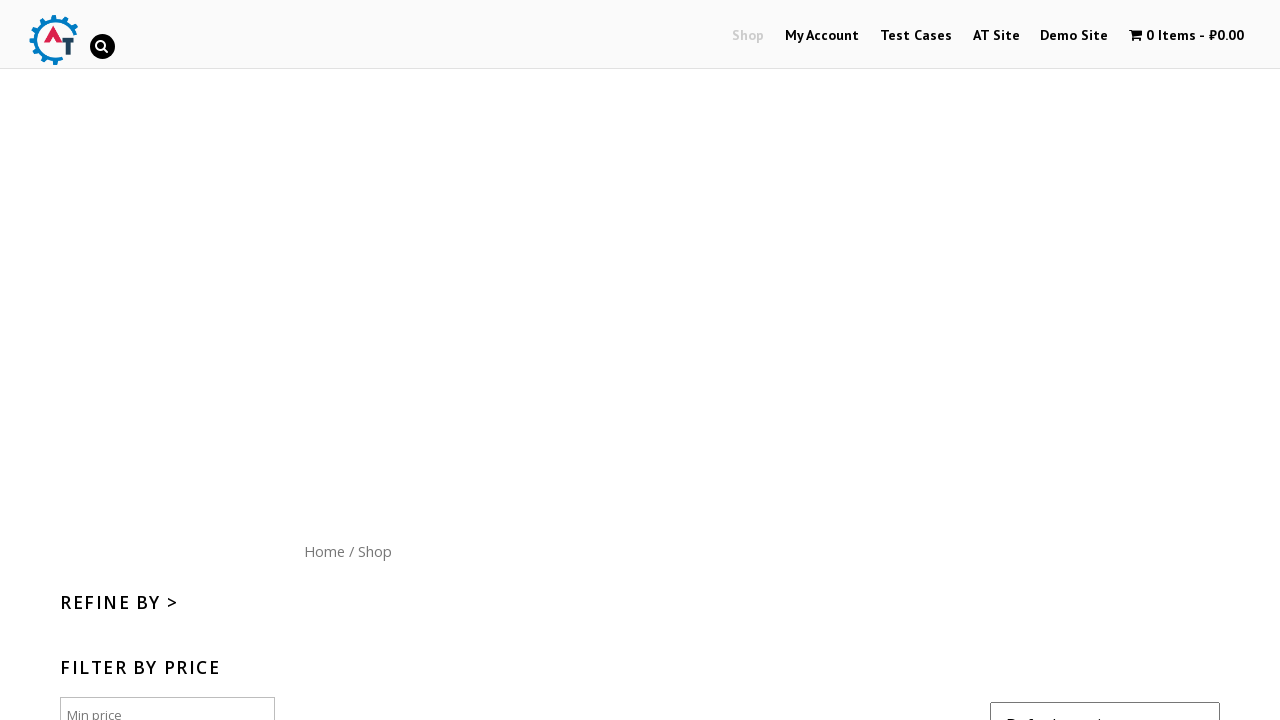

Clicked on Home menu button at (324, 551) on xpath=//div[@id='content']//a[text()='Home']
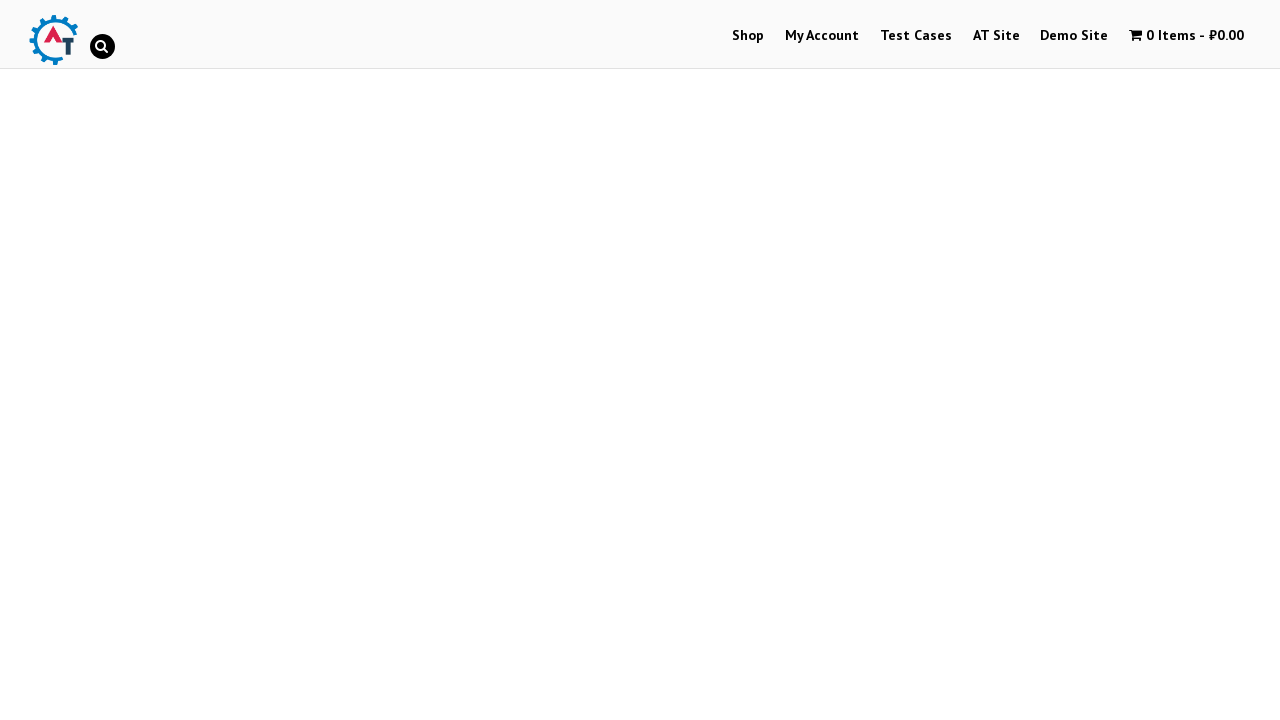

Arrivals section loaded
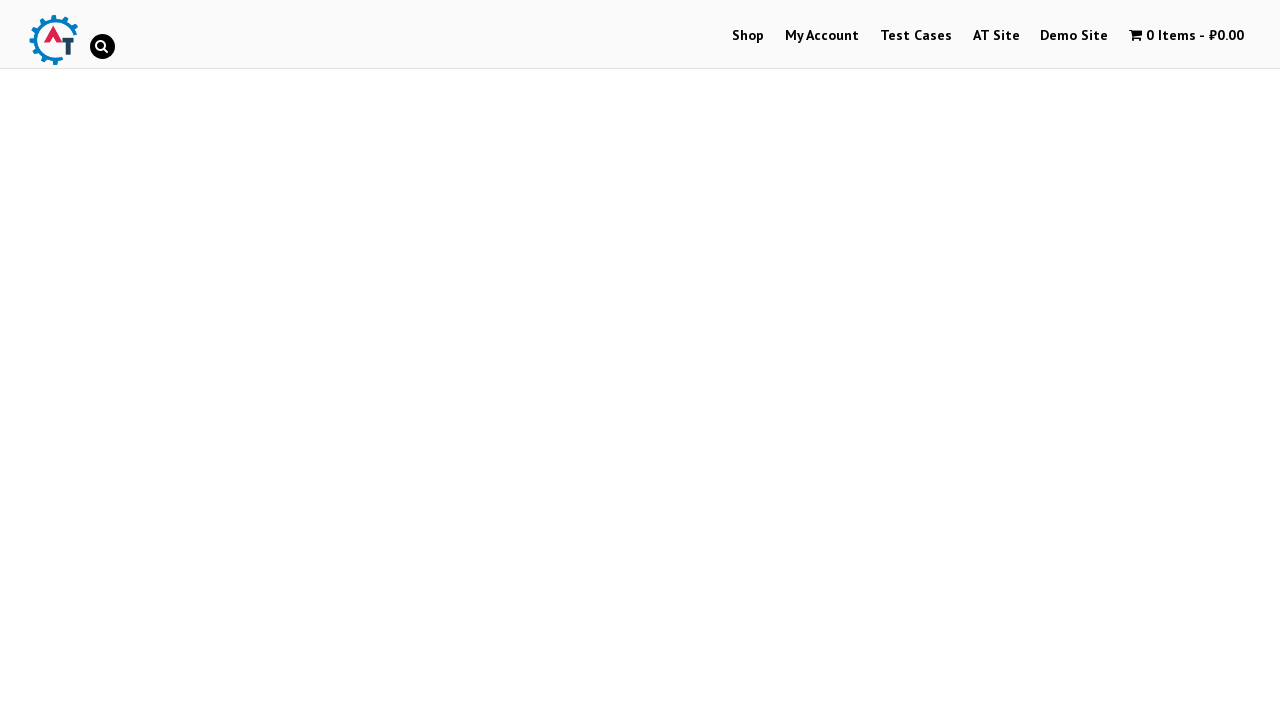

Retrieved all arrival items
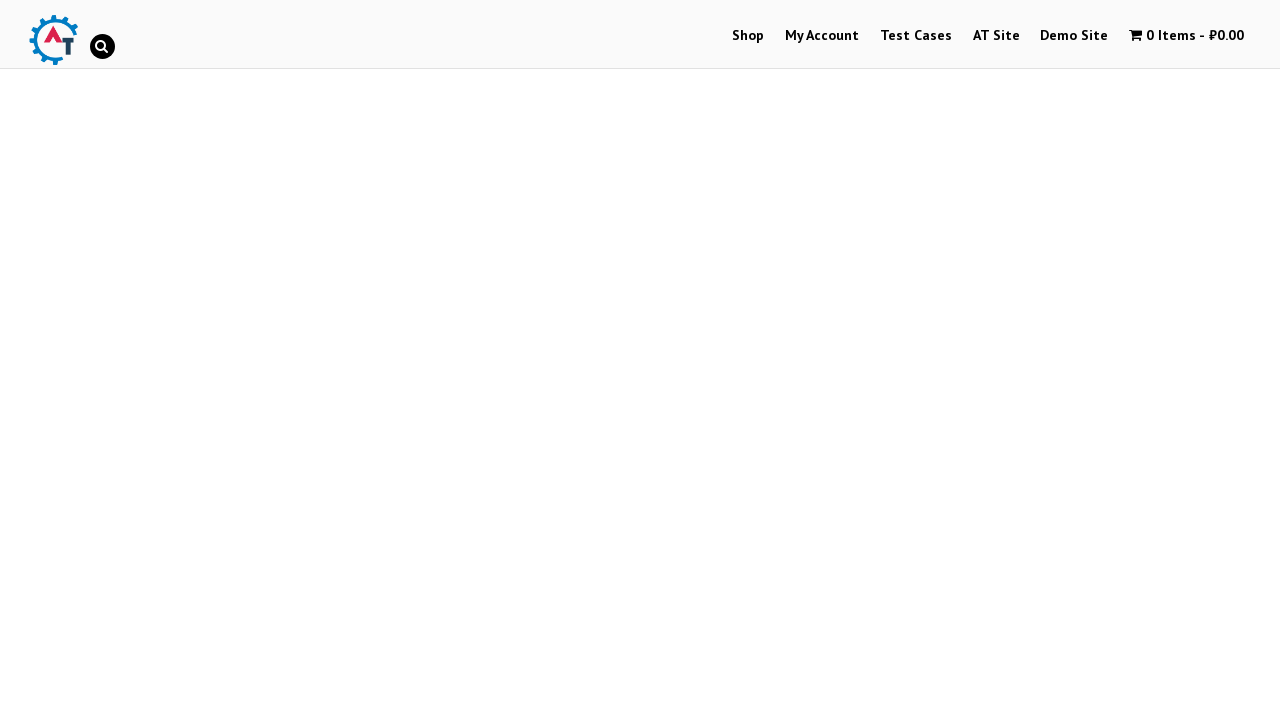

Retrieved all course headings
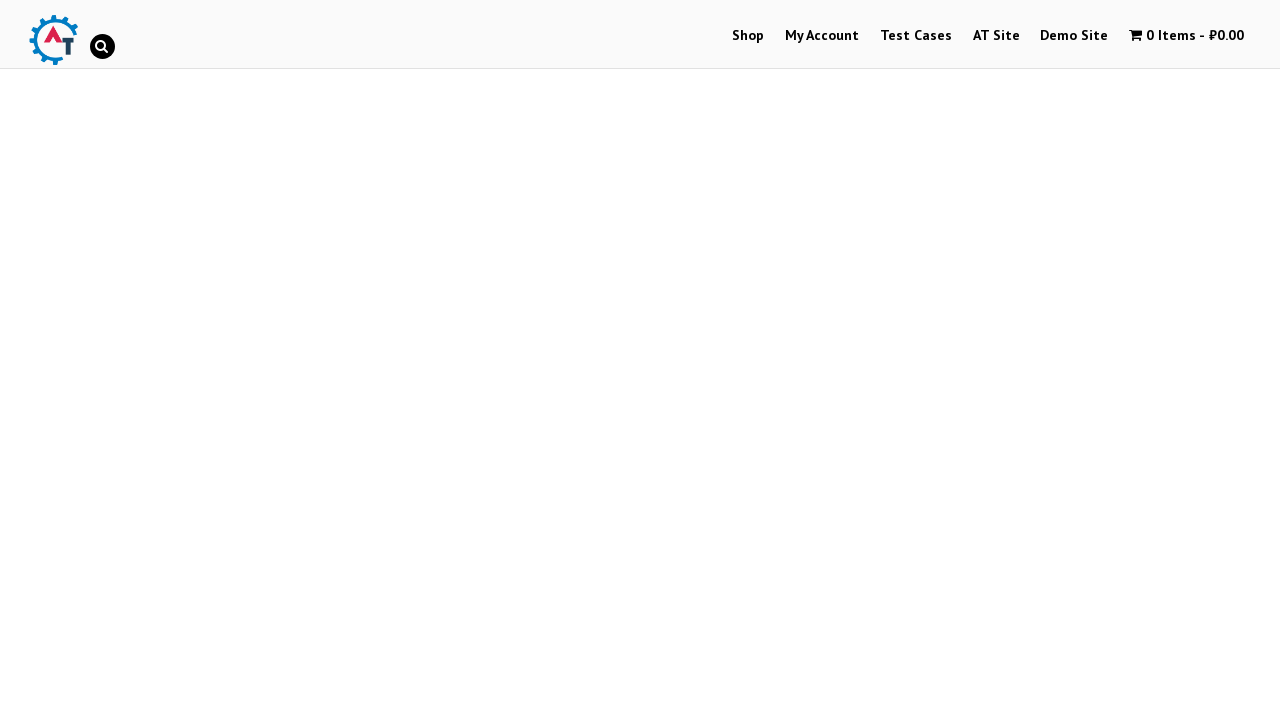

Retrieved all course images
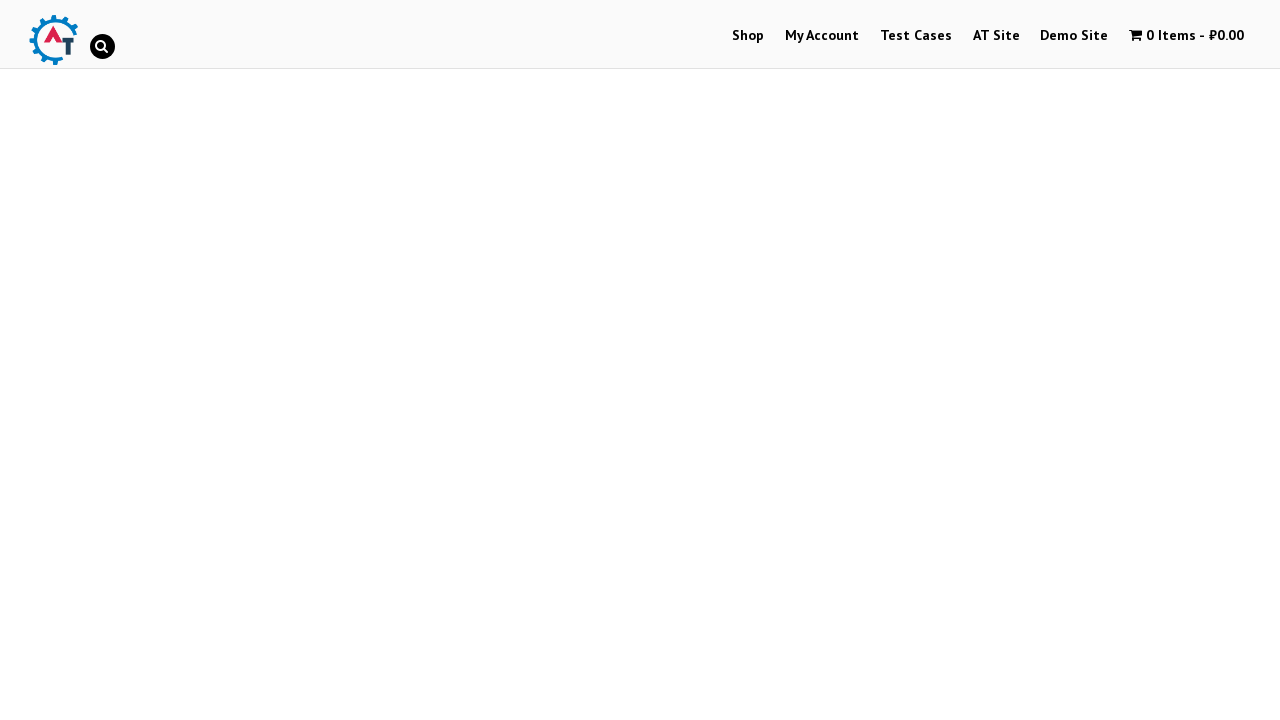

Clicked on Selenium Ruby course image at (241, 361) on xpath=//div//ul//li//a//img >> nth=0
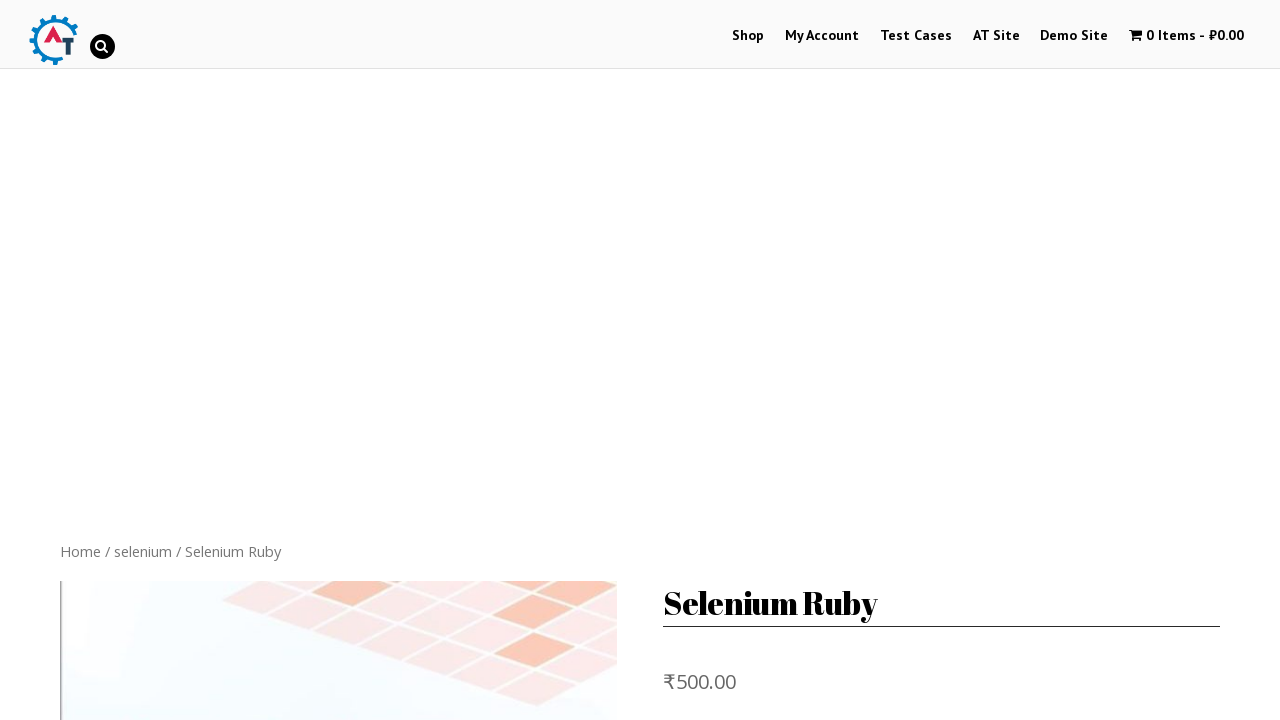

Clicked Add to basket button at (812, 360) on xpath=//button[text()='Add to basket']
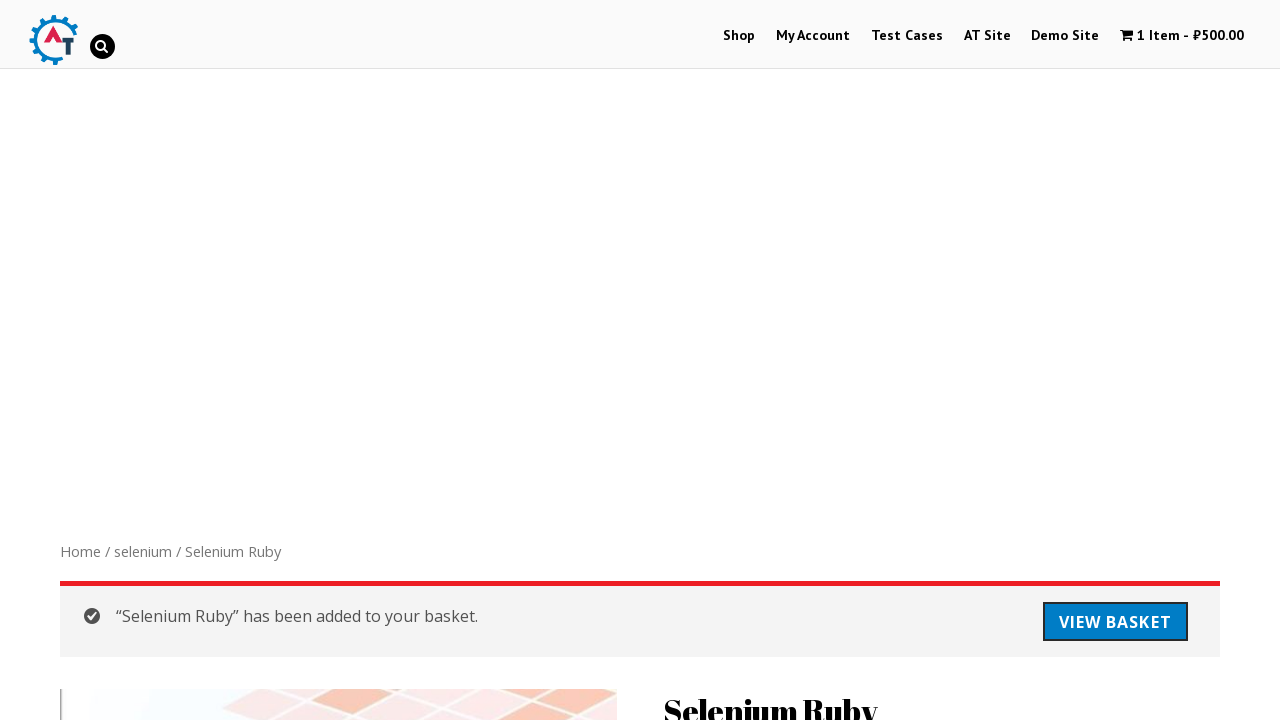

Clicked View Basket link at (1115, 622) on xpath=//div[@class='woocommerce-message']//a[text()='View Basket']
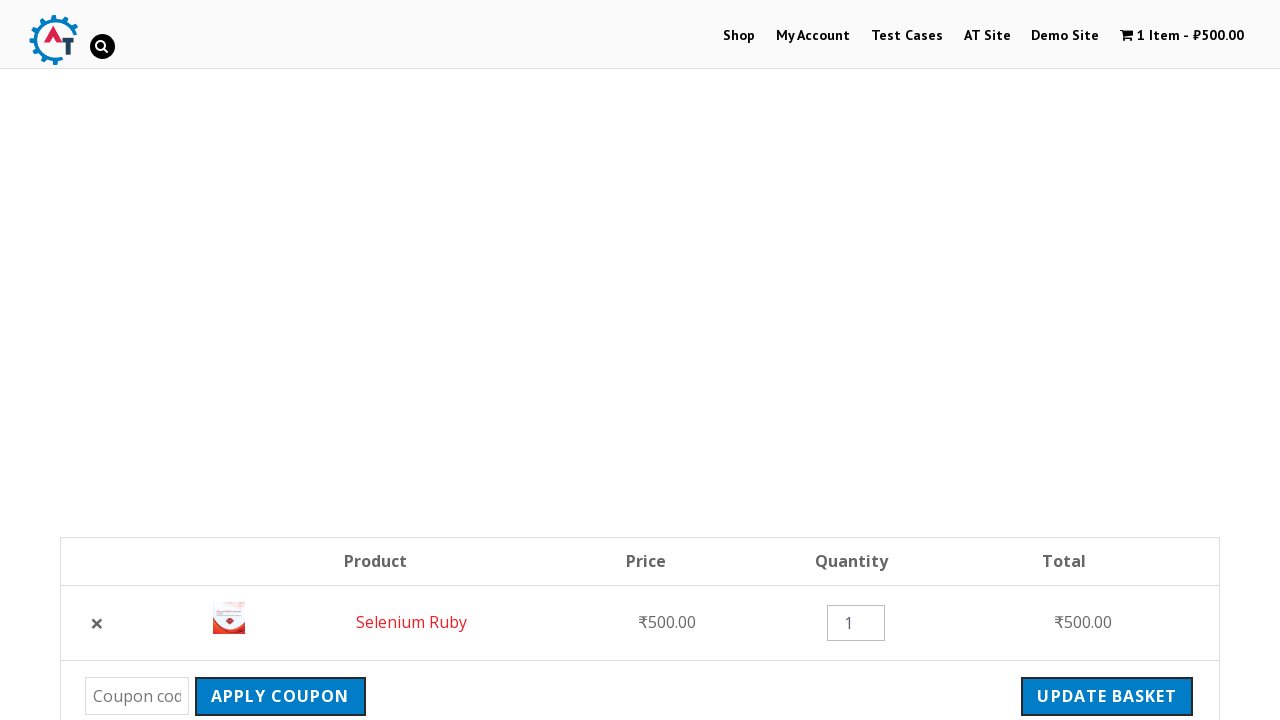

Retrieved all items in basket
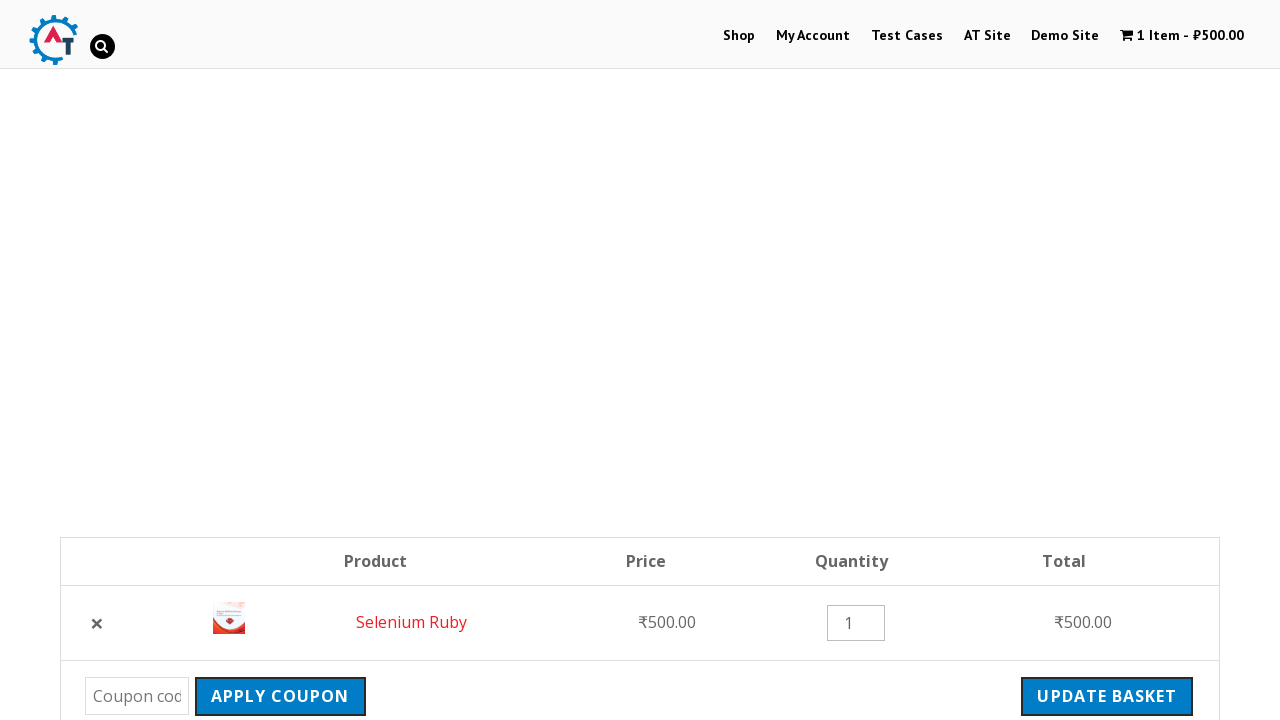

Retrieved all remove buttons
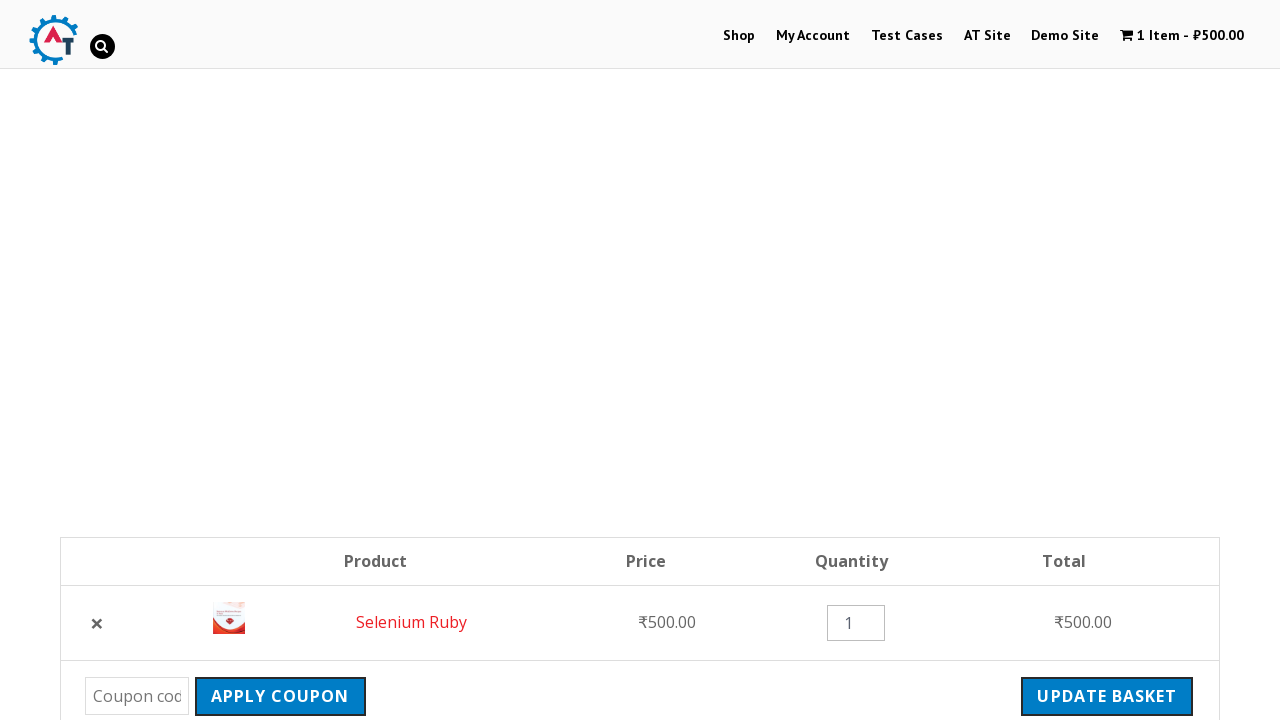

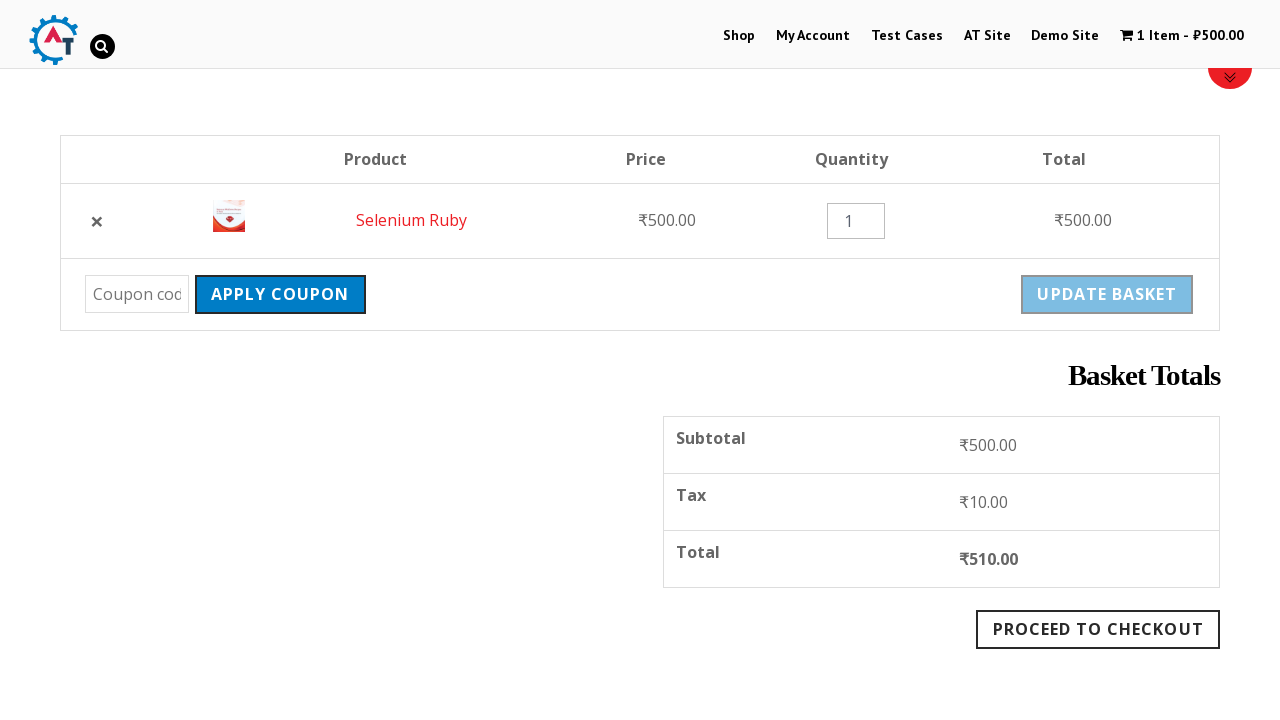